Tests the Name text box by entering a name and submitting the form, then verifies the output displays correctly

Starting URL: https://demoqa.com/text-box

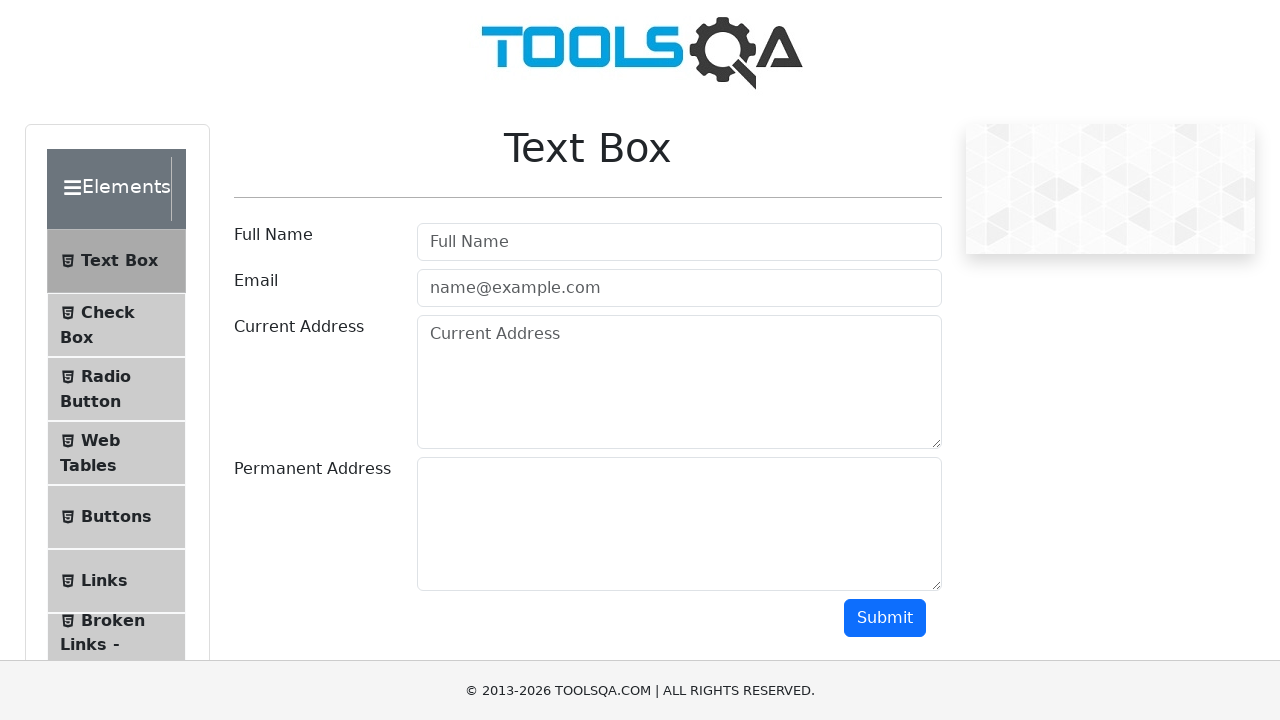

Filled Name text box with 'Oleg' on #userName
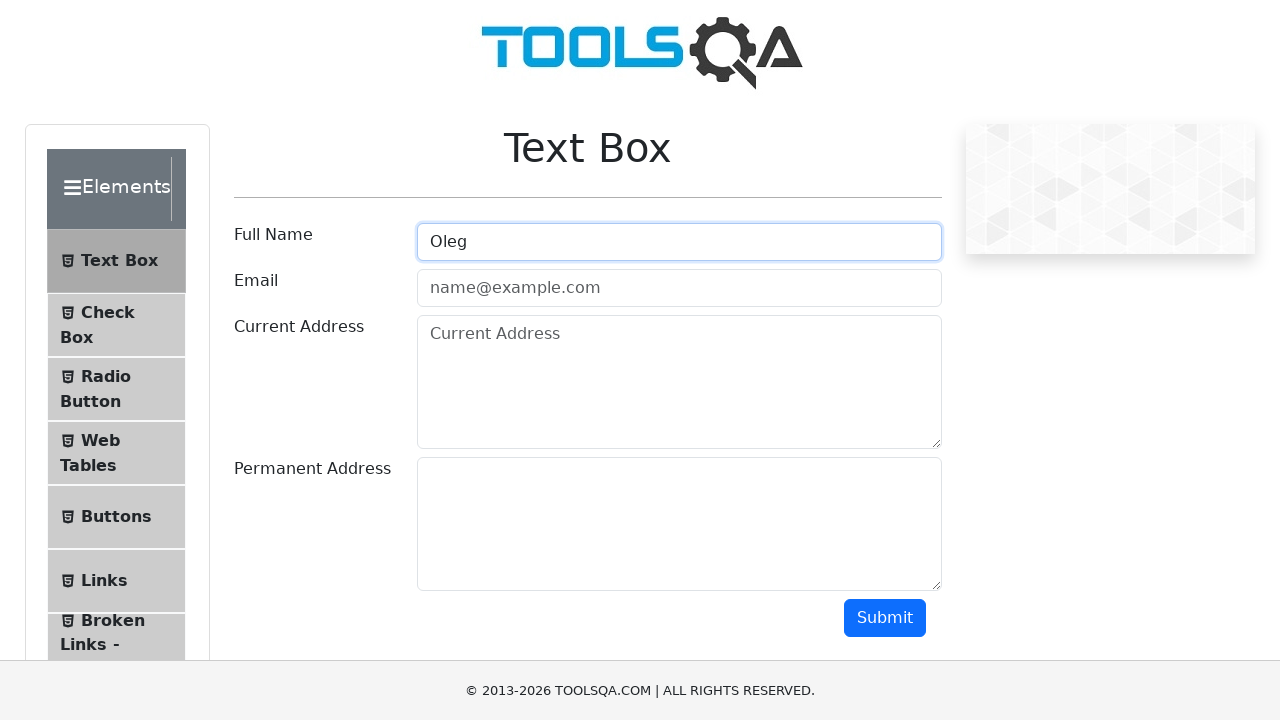

Clicked submit button to submit the form at (885, 618) on #submit
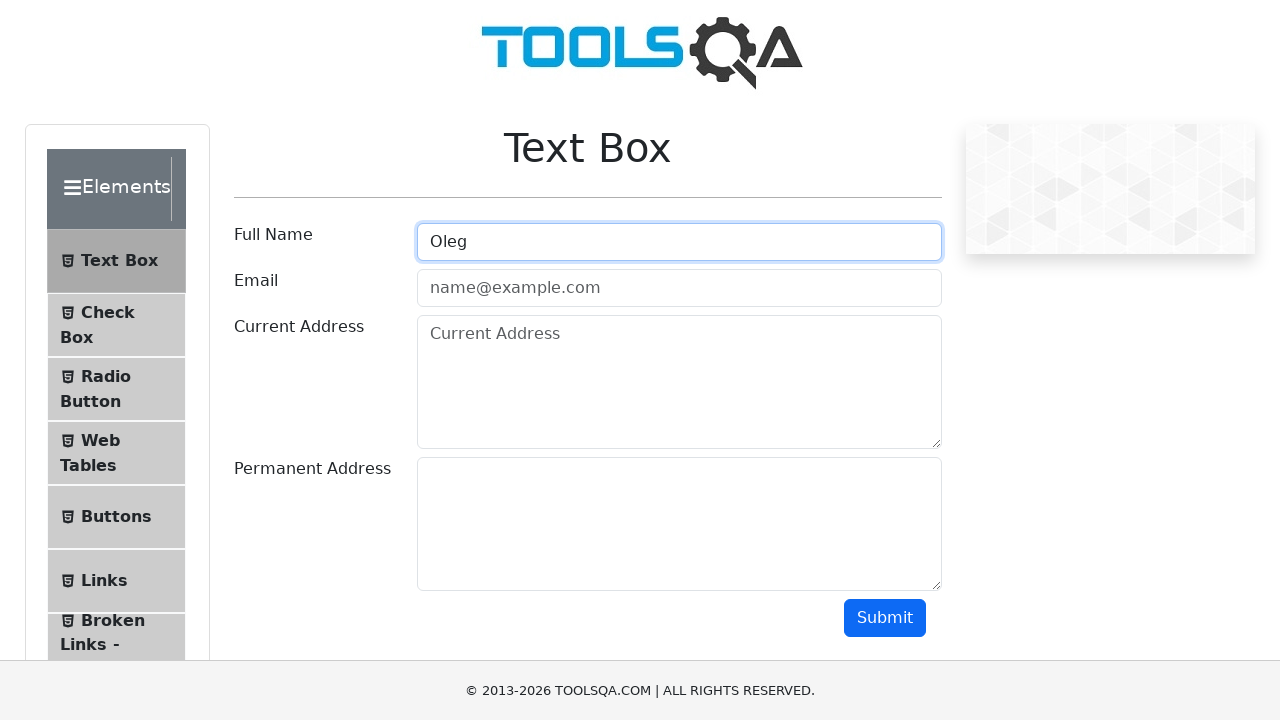

Result message displayed with submitted name
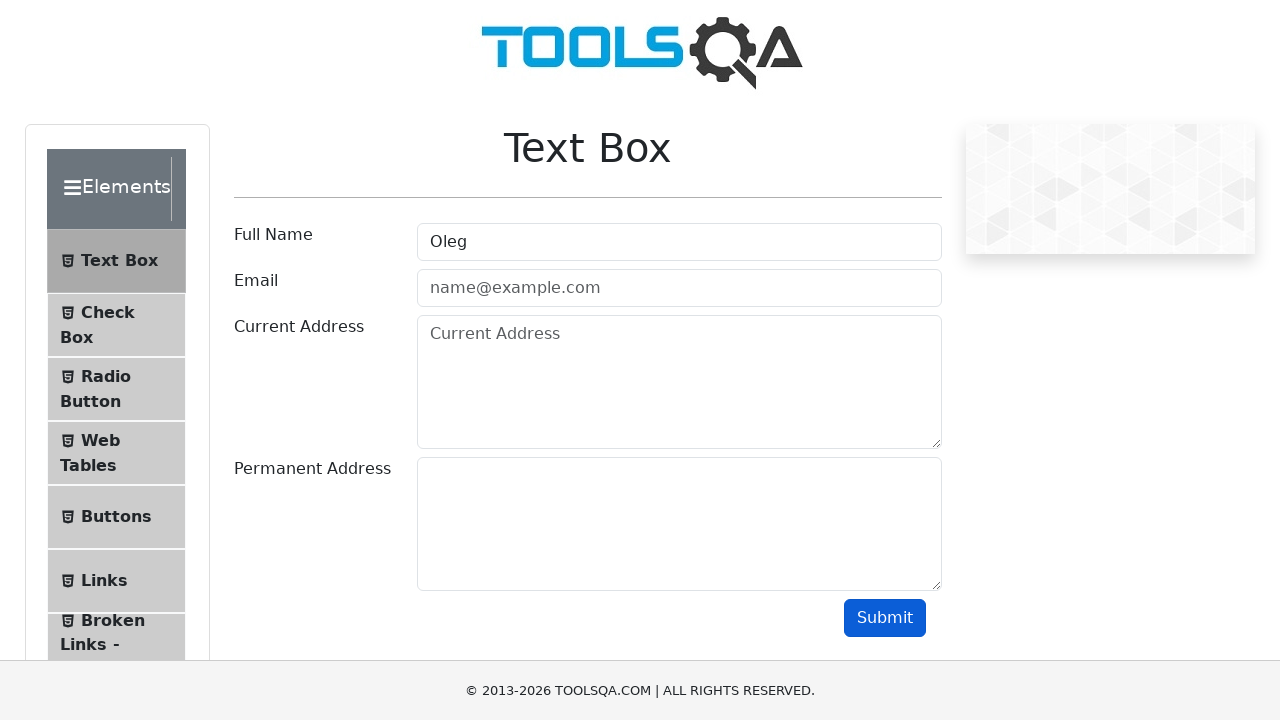

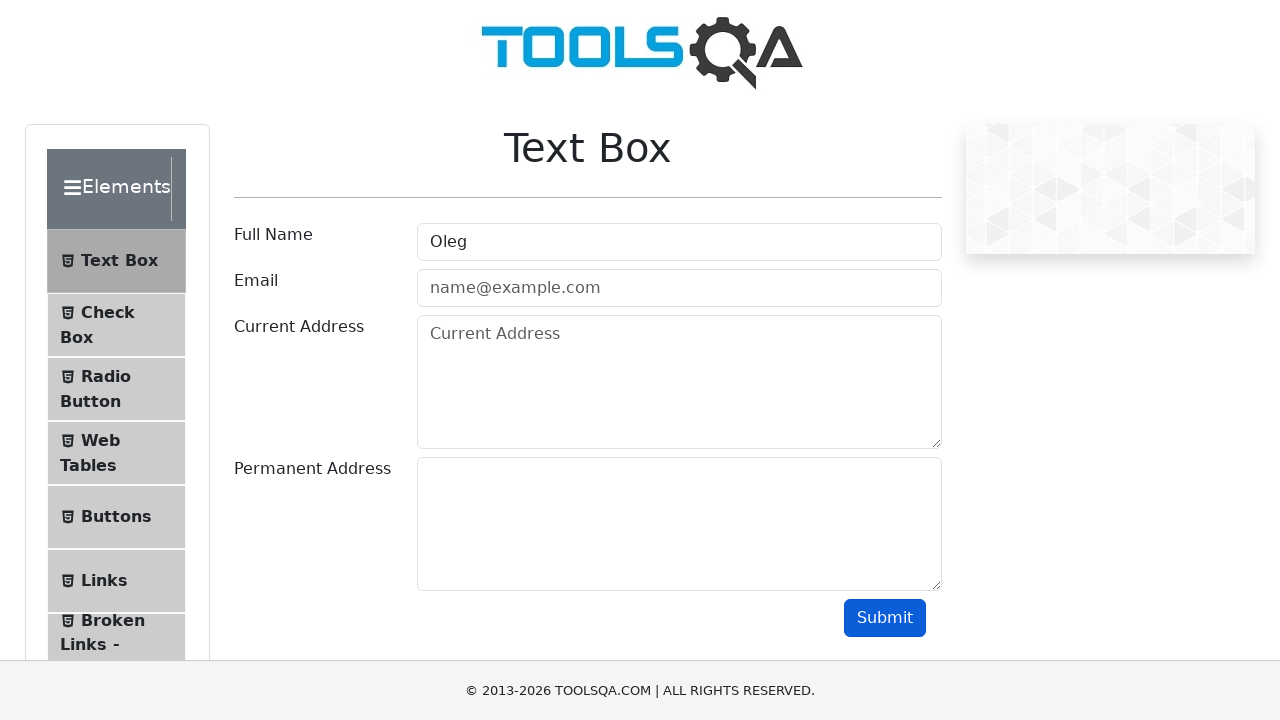